Tests jQuery dropdown search functionality by clicking on a Select2 dropdown and selecting the "Japan" option from the list.

Starting URL: https://www.lambdatest.com/selenium-playground/jquery-dropdown-search-demo

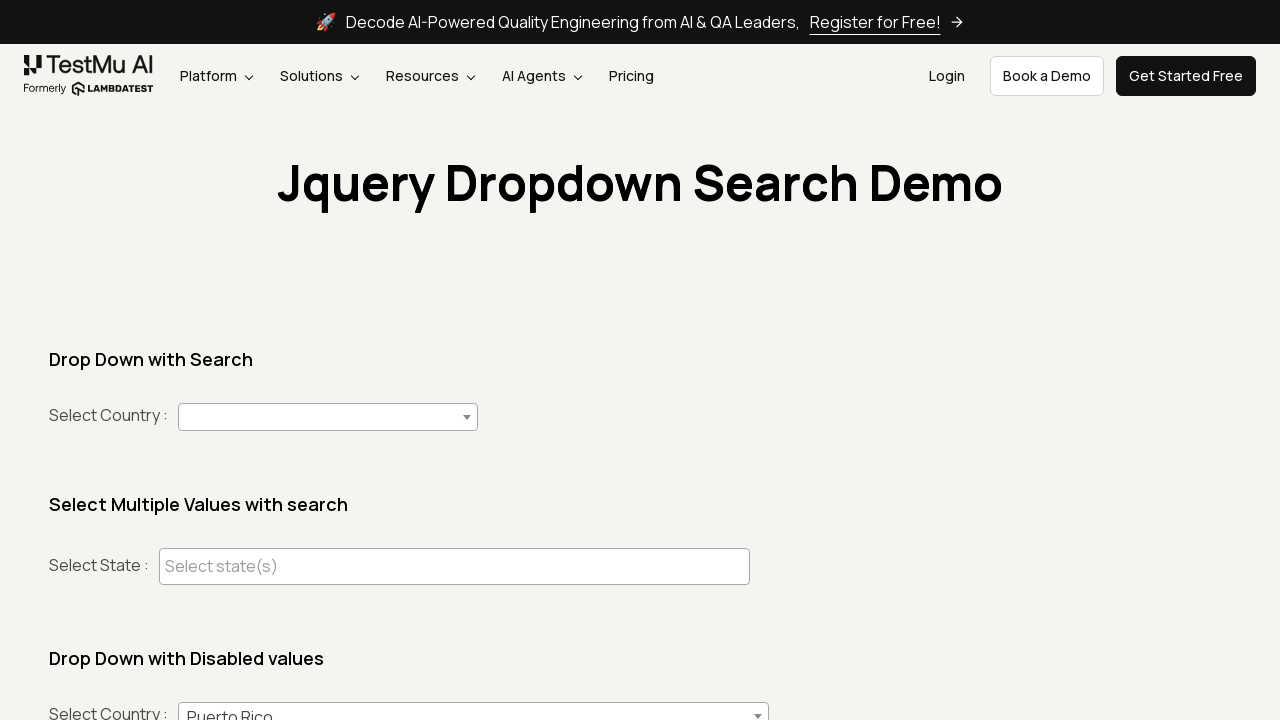

Clicked on Select2 dropdown to open it at (328, 417) on span.select2-selection.select2-selection--single >> nth=0
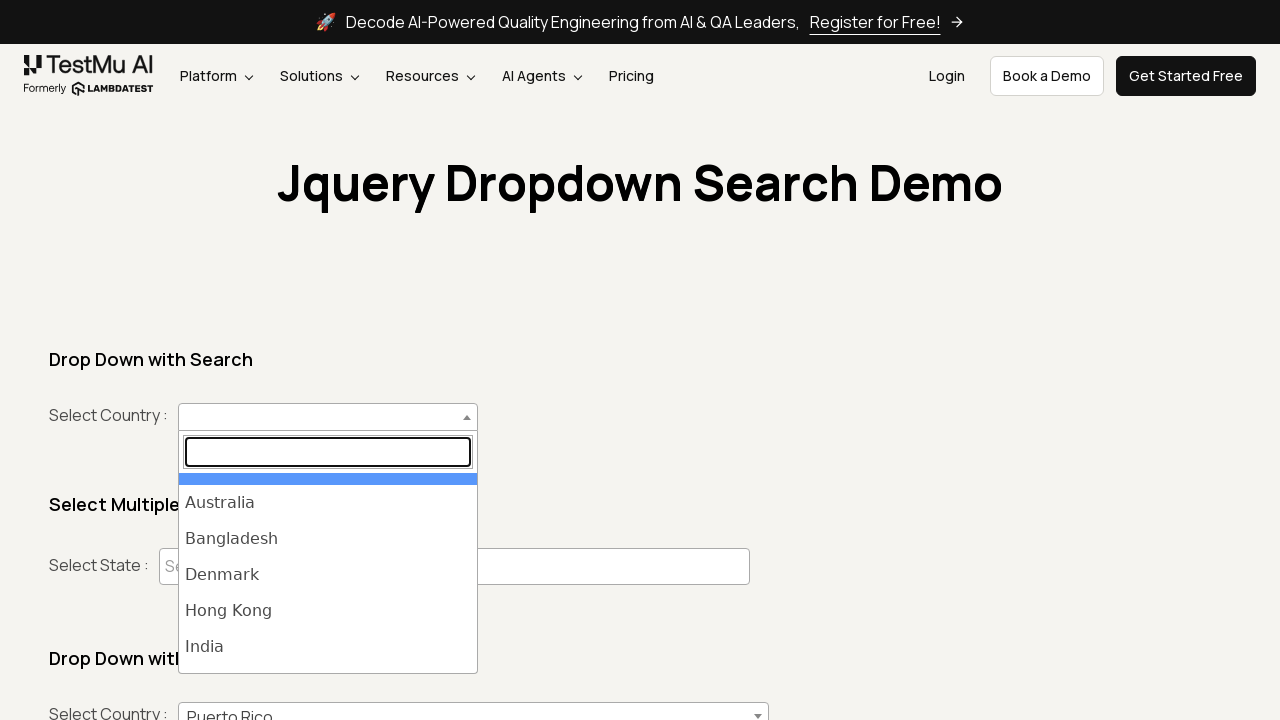

Dropdown options appeared
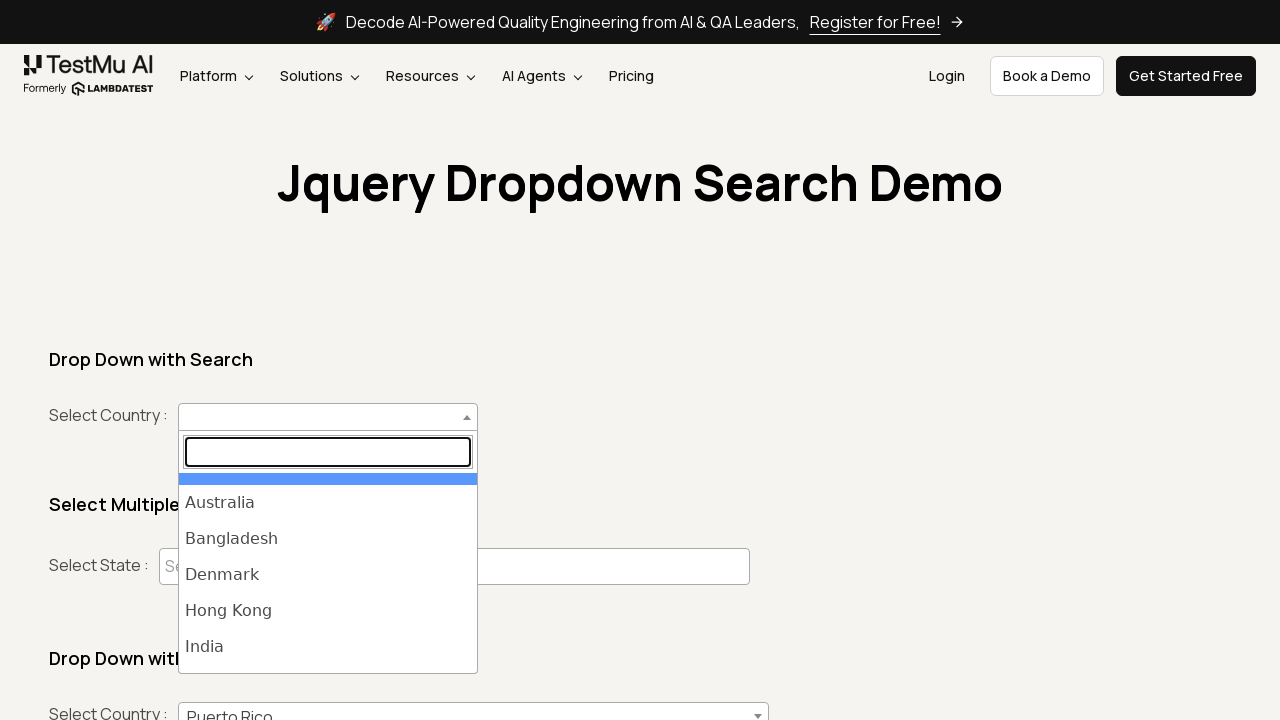

Selected Japan option (6th item) from dropdown at (328, 647) on li.select2-results__option >> nth=5
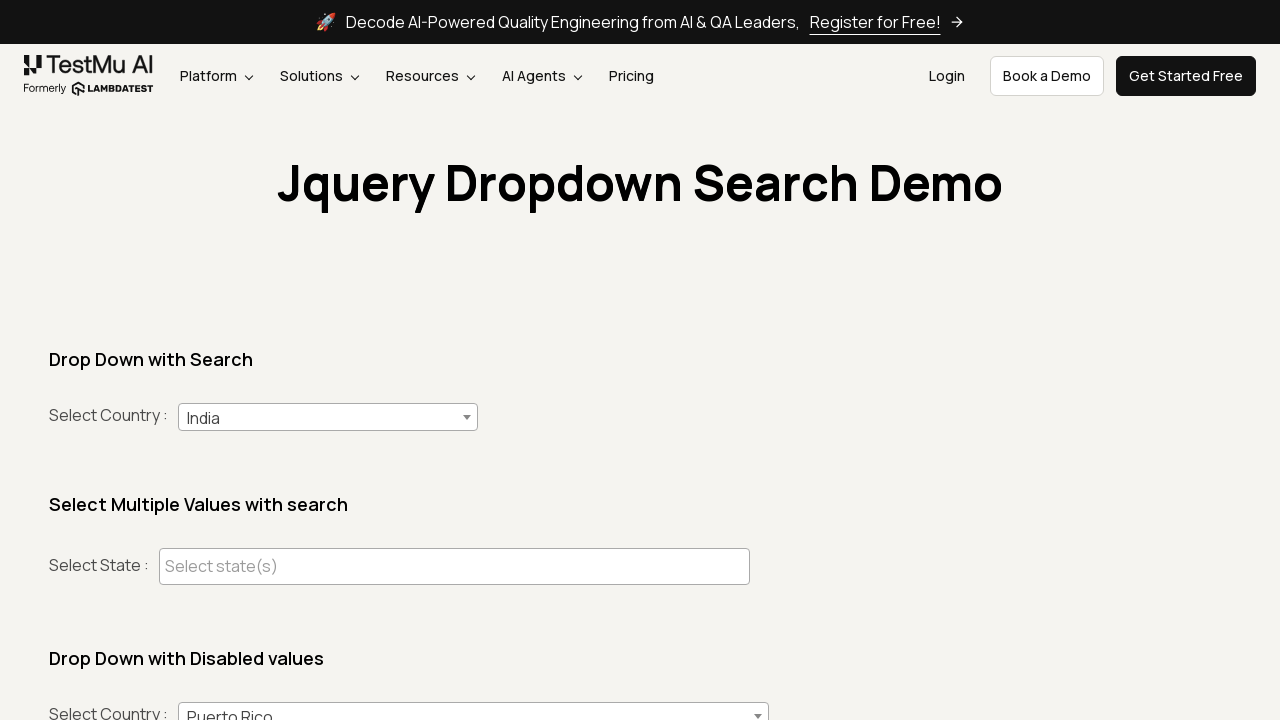

Waited for selection to complete
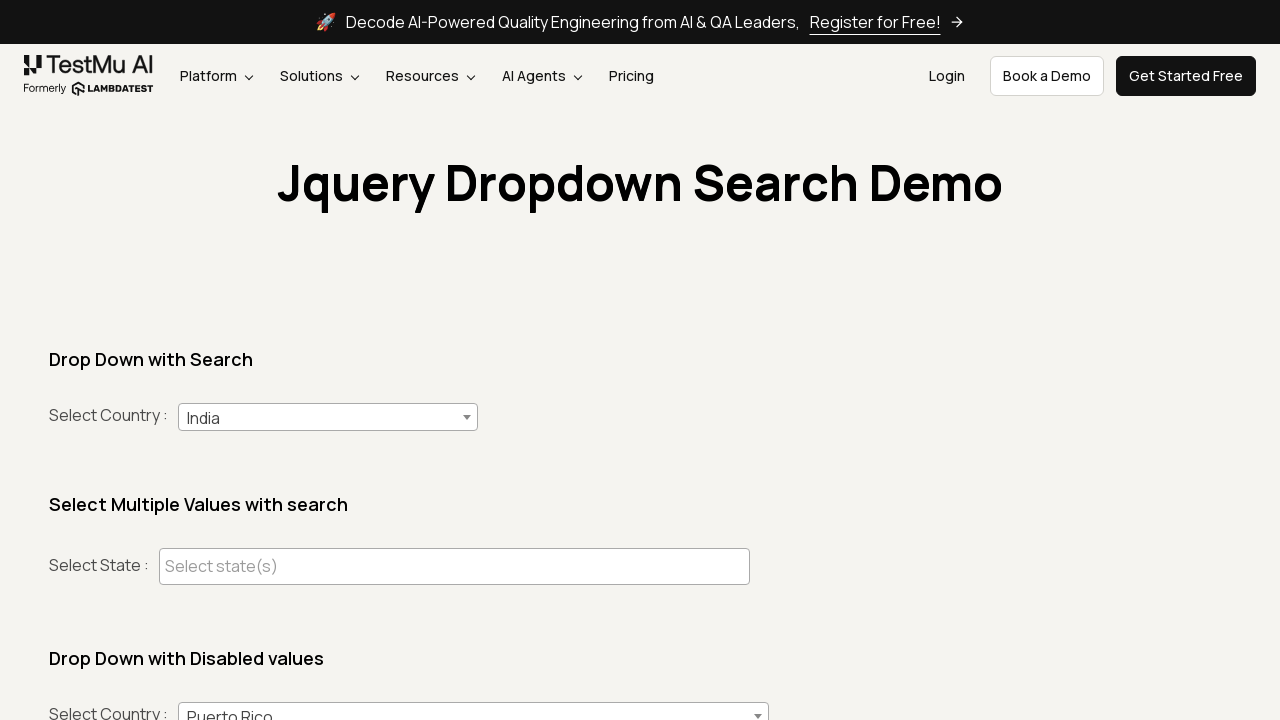

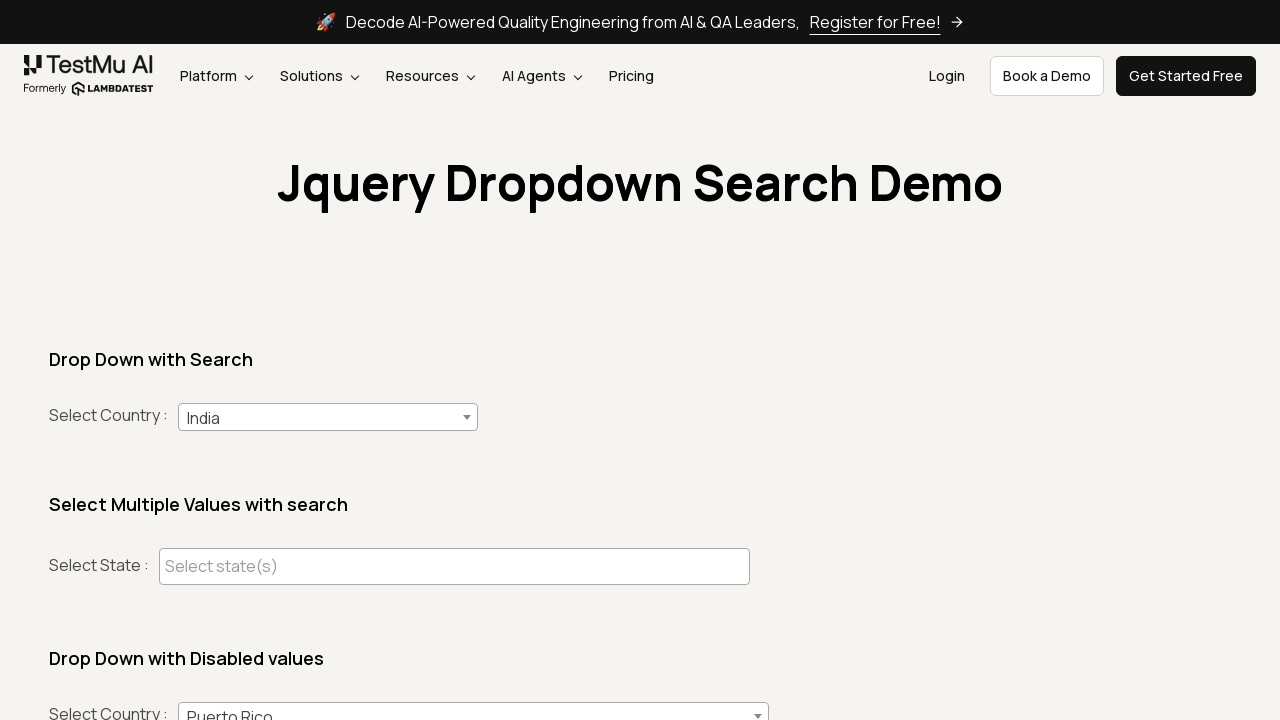